Tests dropdown/select menu functionality by selecting options using different methods: by index, by value, and by visible text

Starting URL: https://demoqa.com/select-menu

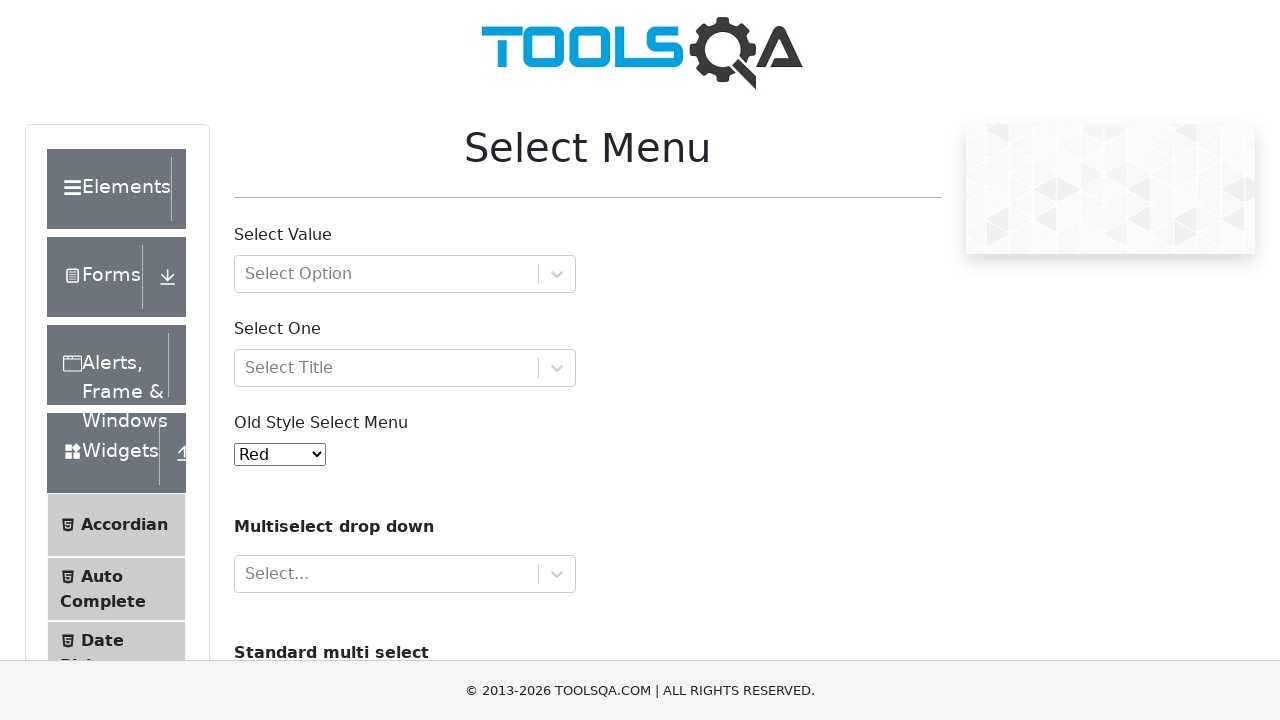

Selected 'Yellow' option by index 3 from dropdown menu on #oldSelectMenu
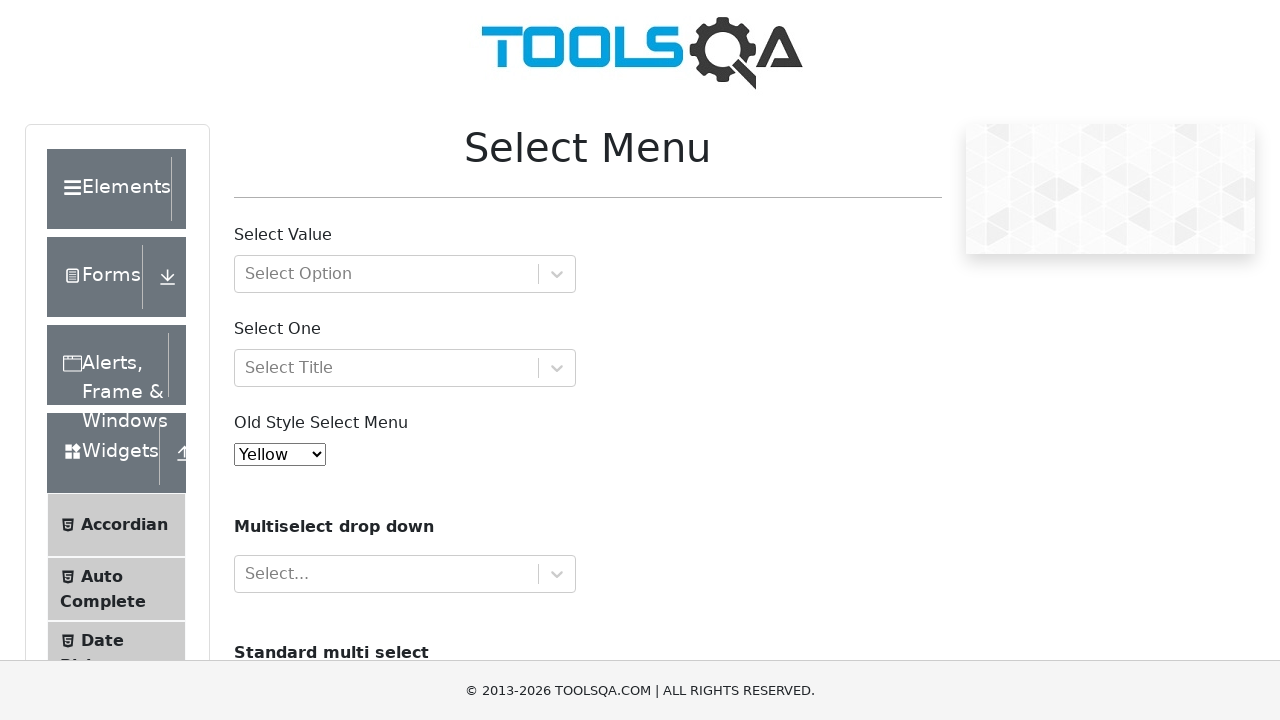

Selected 'Magenta' option by value '9' from dropdown menu on #oldSelectMenu
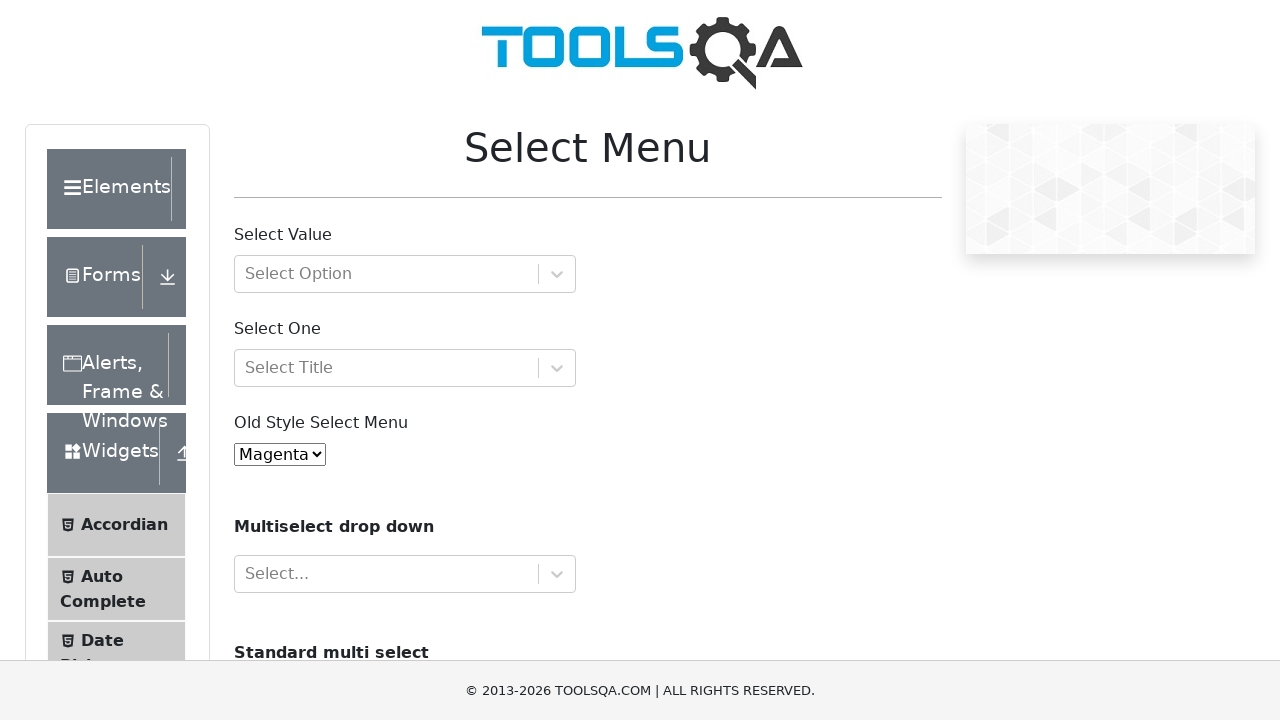

Selected 'Black' option by visible text from dropdown menu on #oldSelectMenu
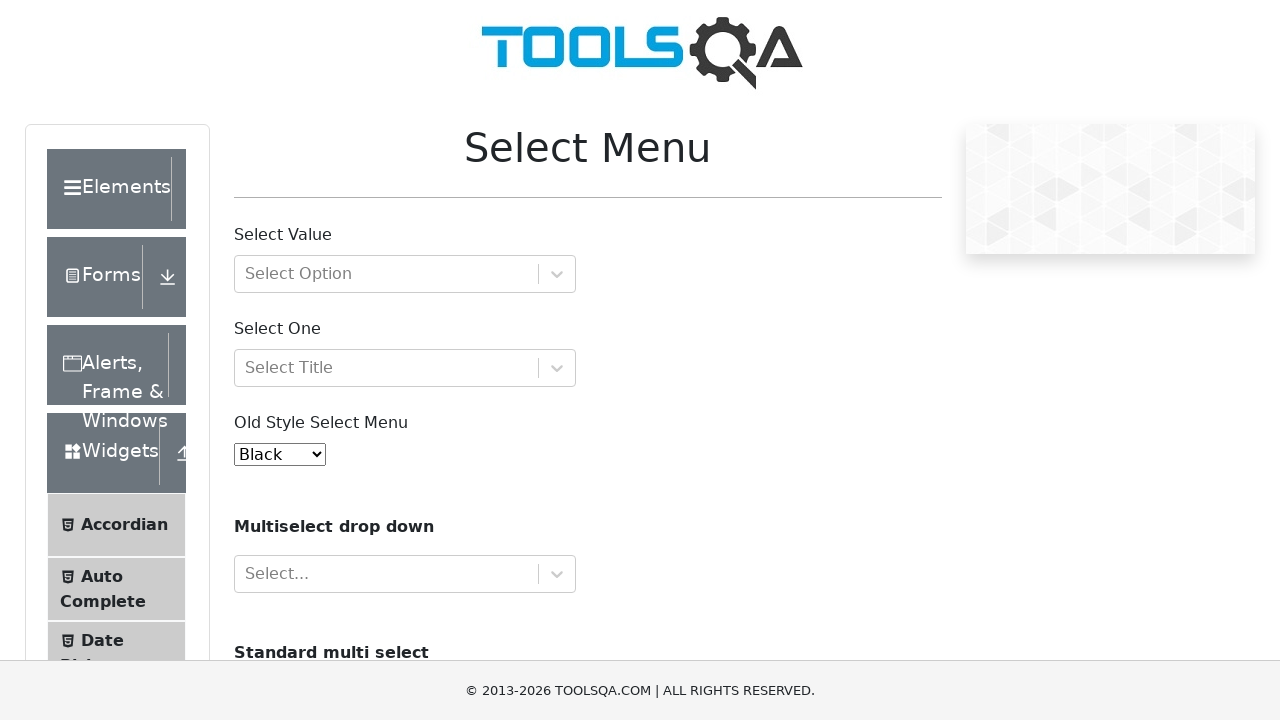

Waited 500ms to verify dropdown selection completion
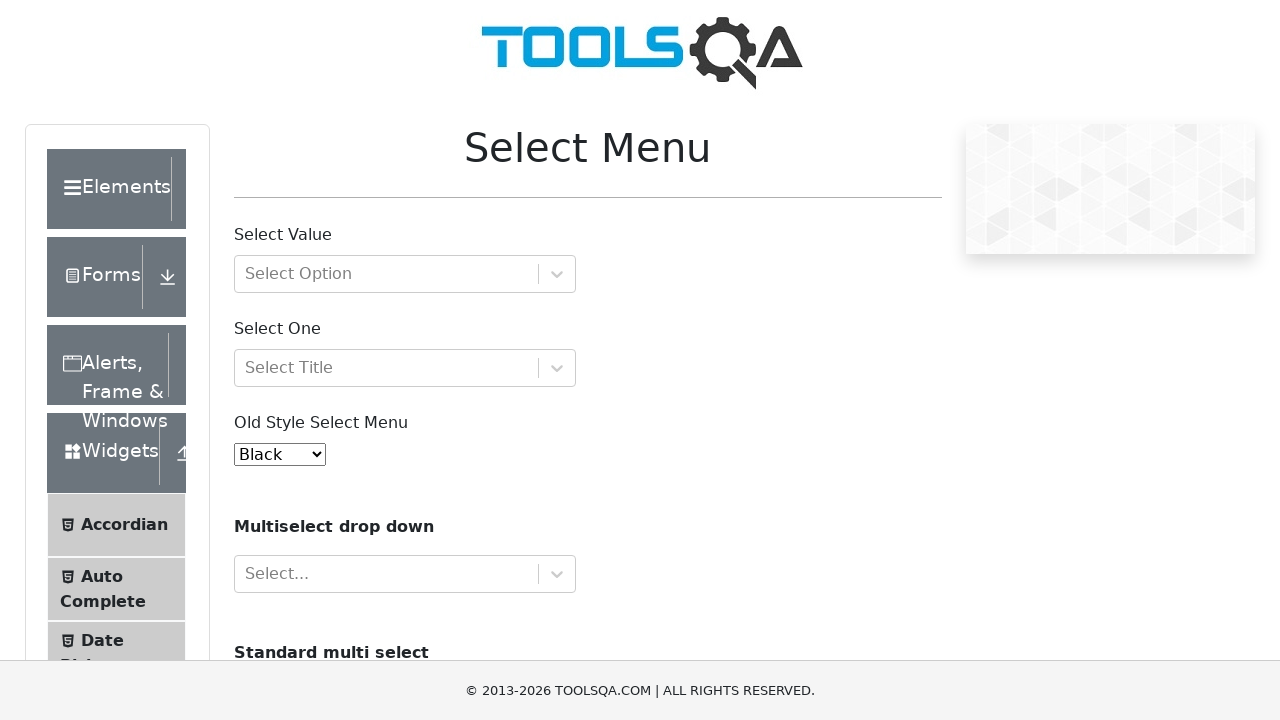

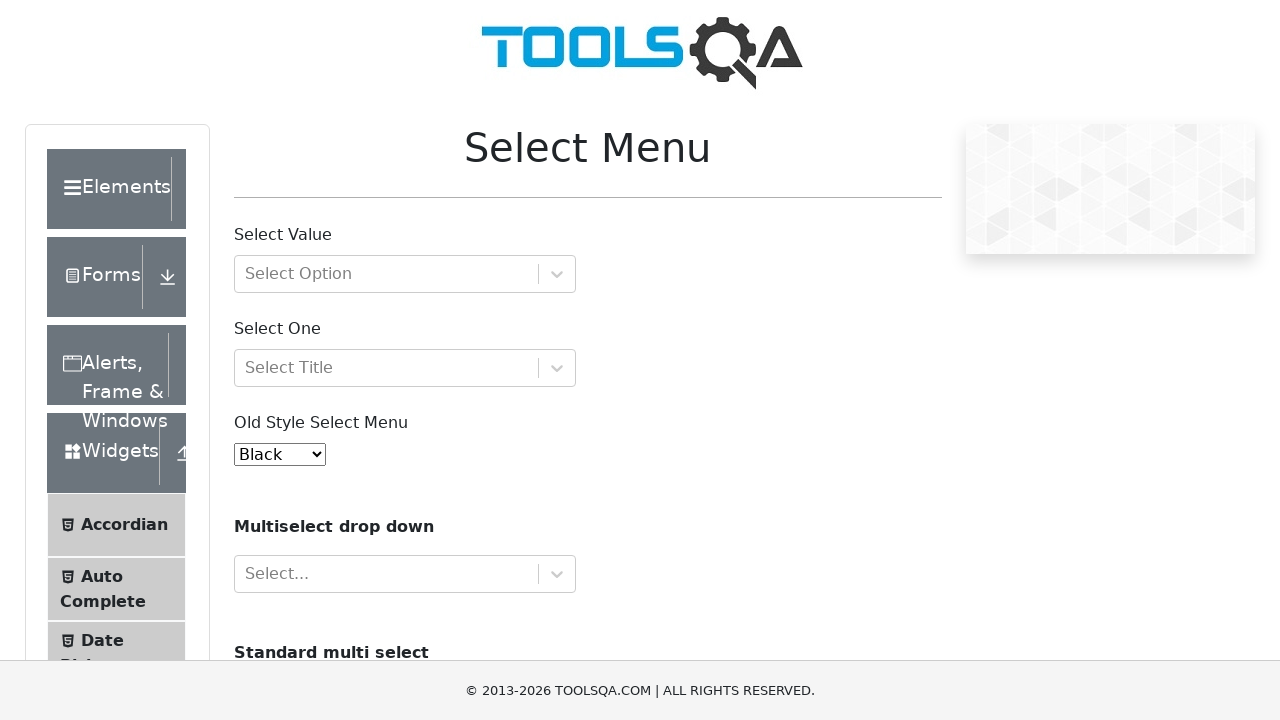